Tests checkbox functionality by verifying initial unchecked state, clicking to check it, and counting total checkboxes on the page

Starting URL: https://rahulshettyacademy.com/dropdownsPractise/

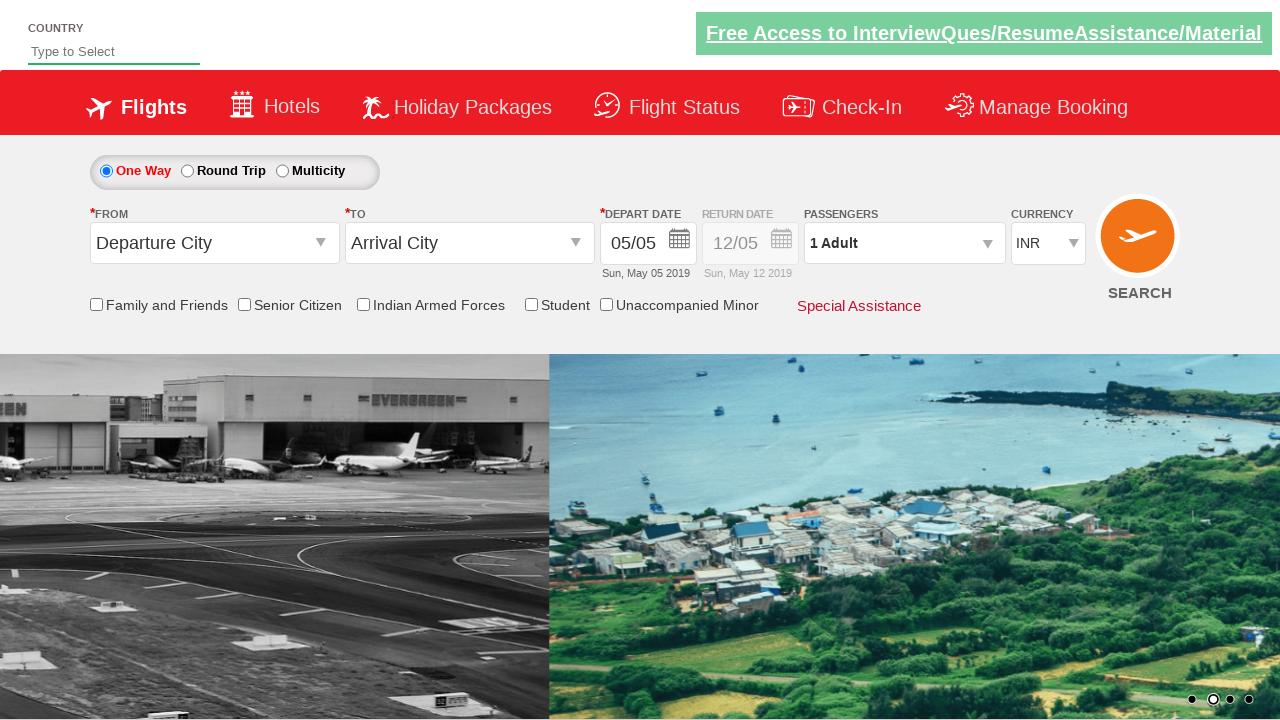

Retrieved checkbox count: 6 checkboxes found on page
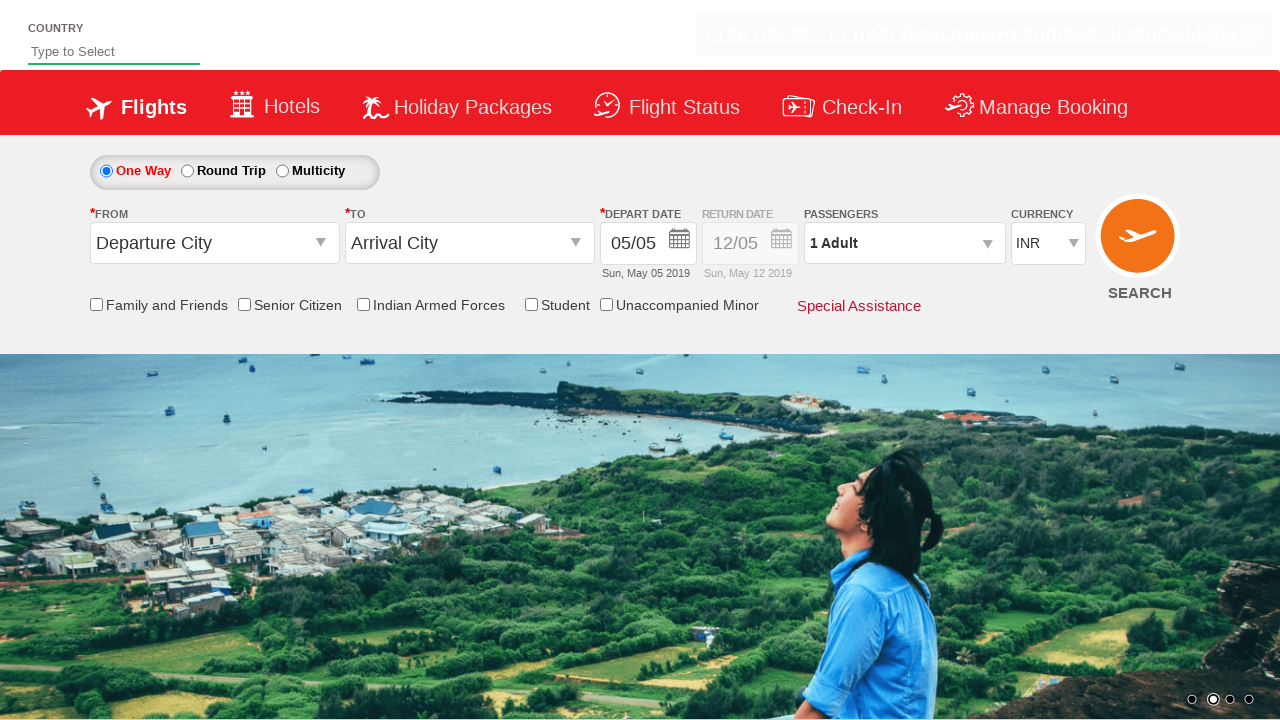

Located senior citizen discount checkbox element
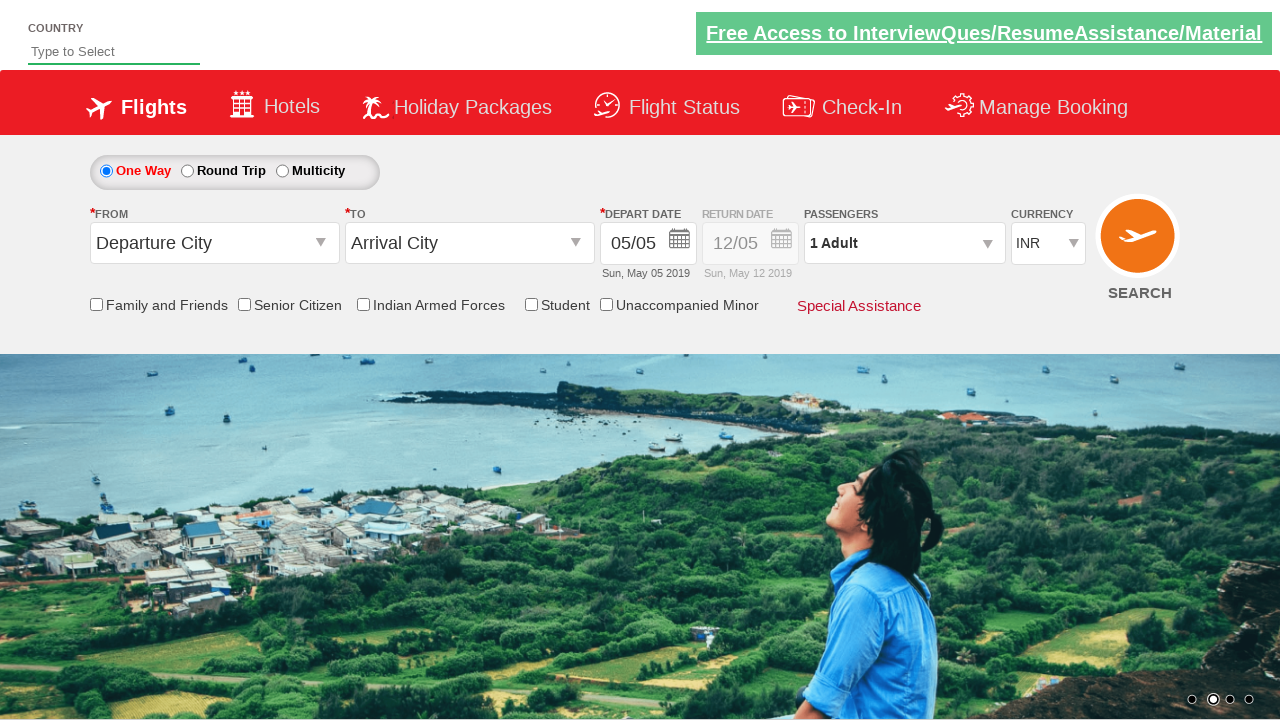

Verified senior citizen checkbox is initially unchecked
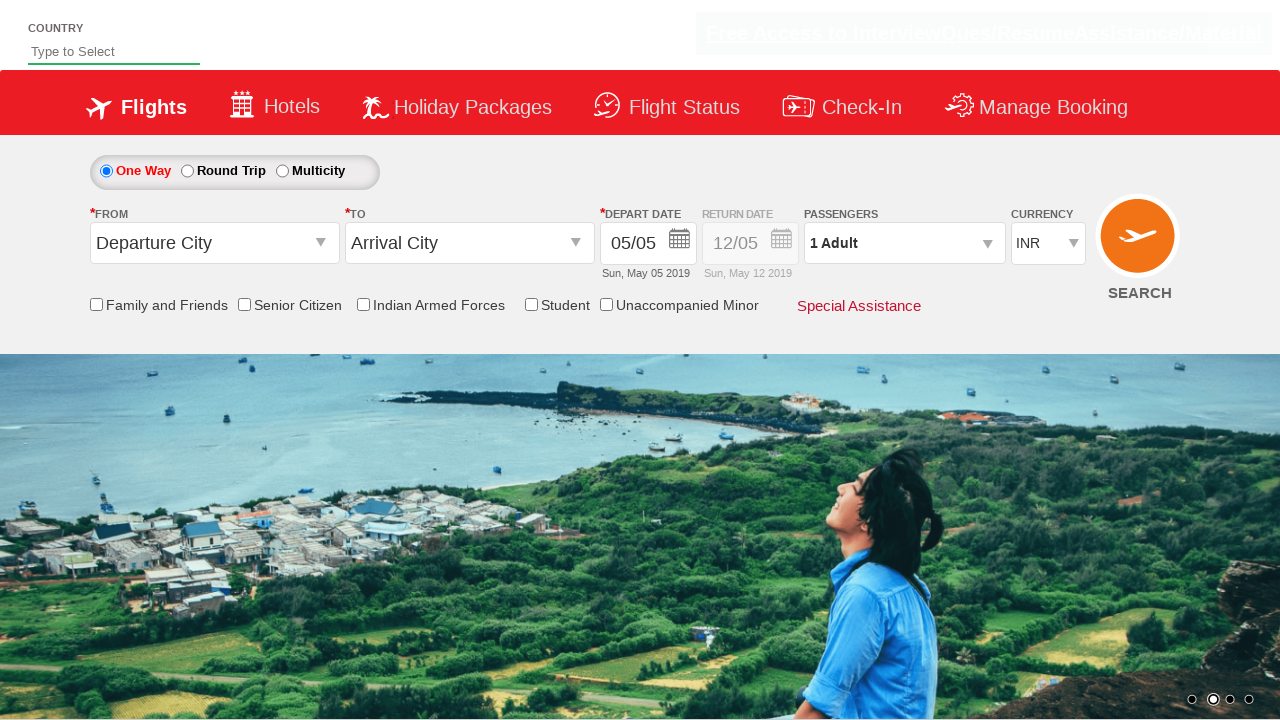

Clicked senior citizen discount checkbox to check it at (244, 304) on input[id*='SeniorCitizenDiscount']
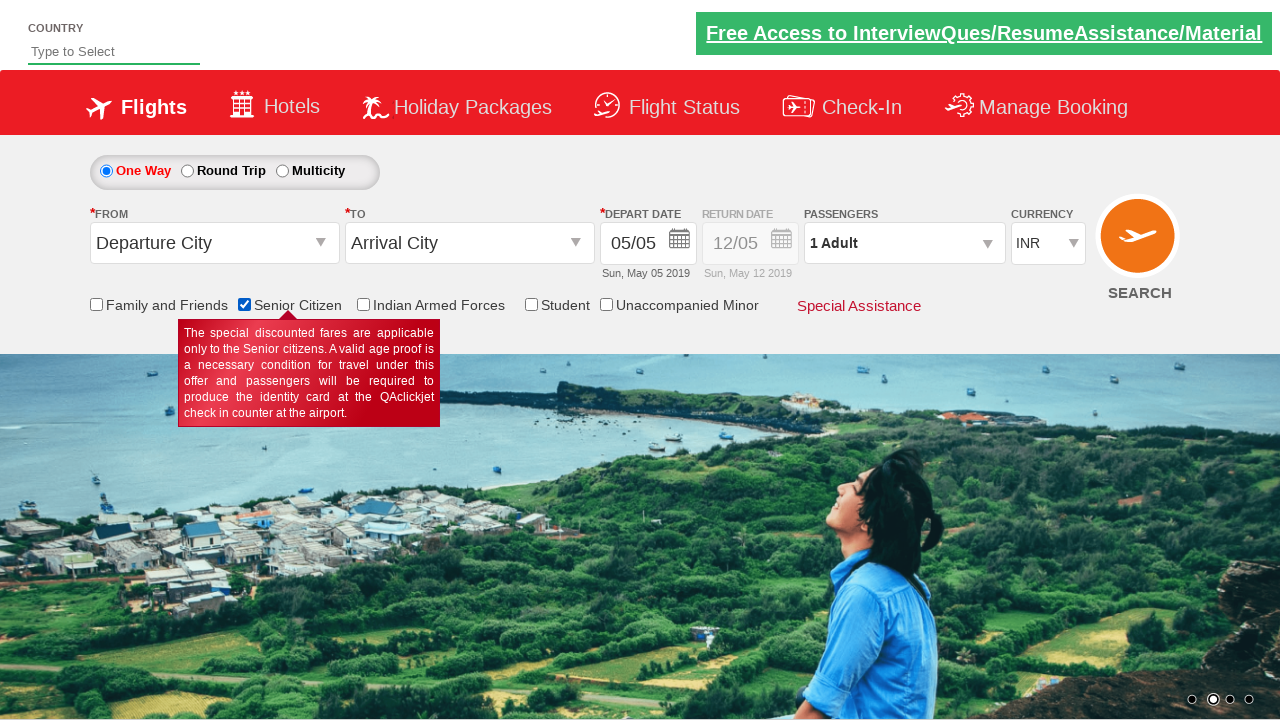

Verified senior citizen checkbox is now checked after clicking
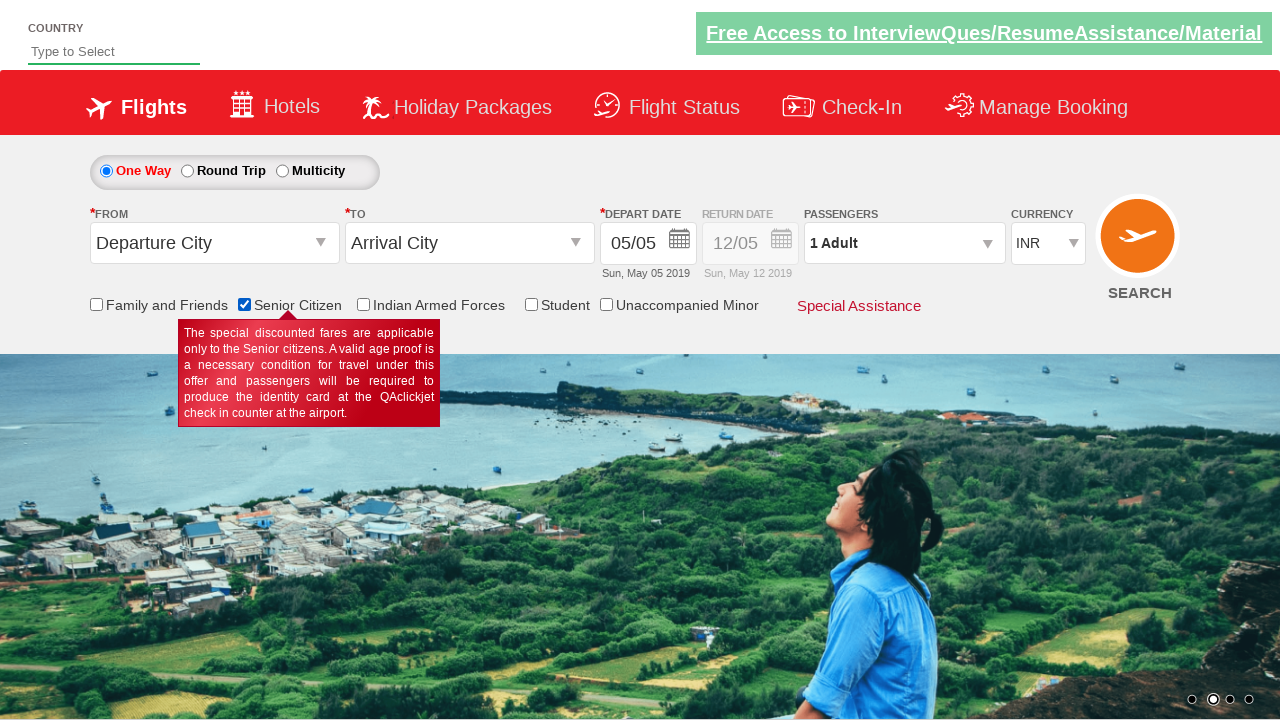

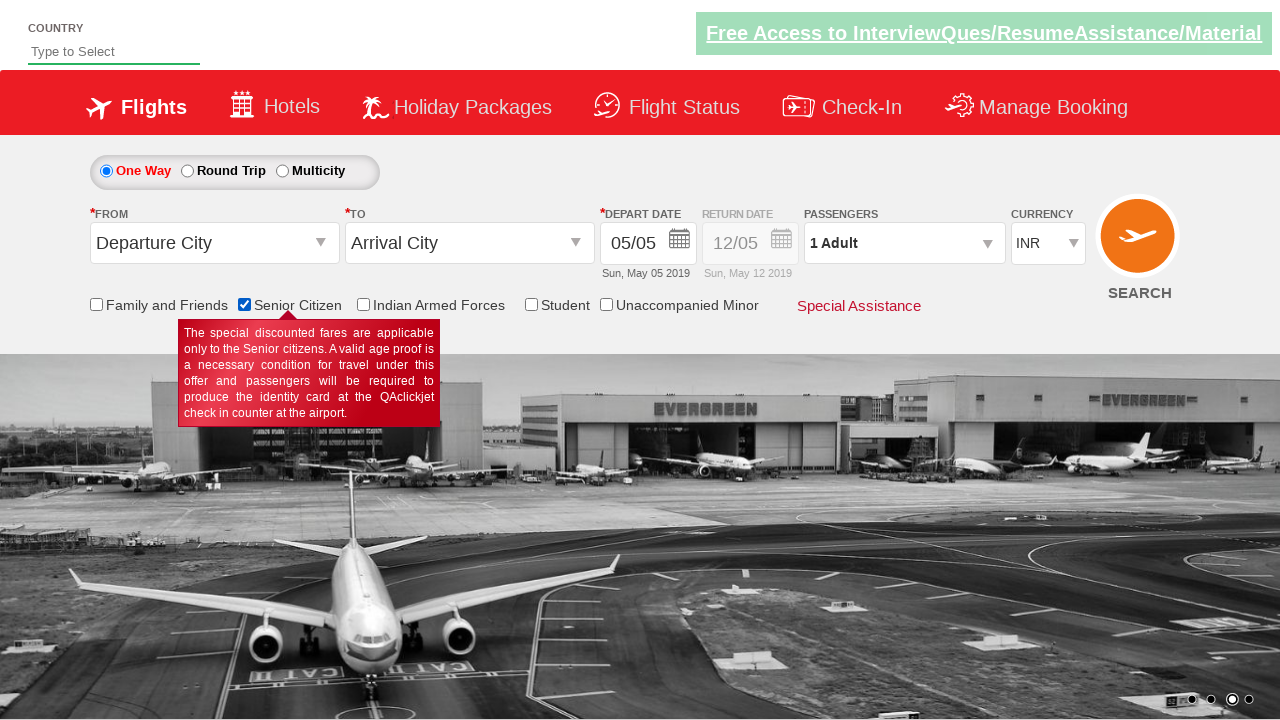